Tests navigation by finding all links on the Heroku test application homepage and clicking the 10th link in the list

Starting URL: https://the-internet.herokuapp.com

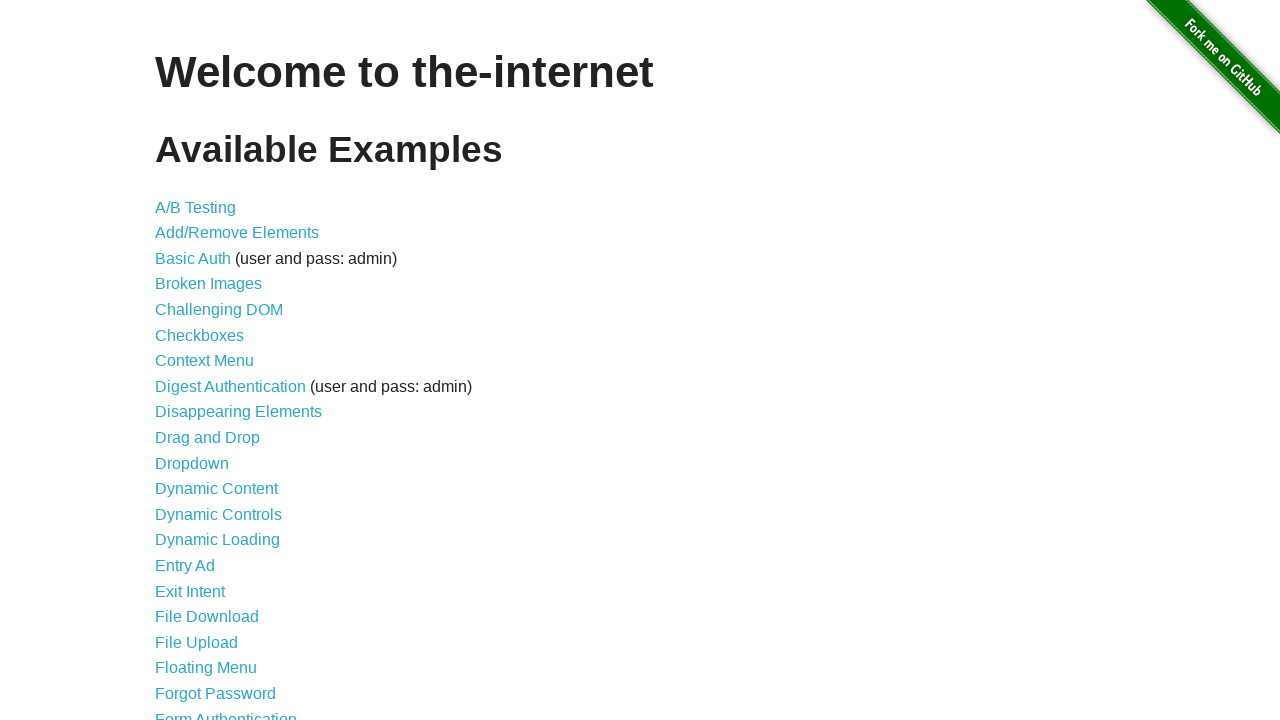

Found all links on the Heroku homepage
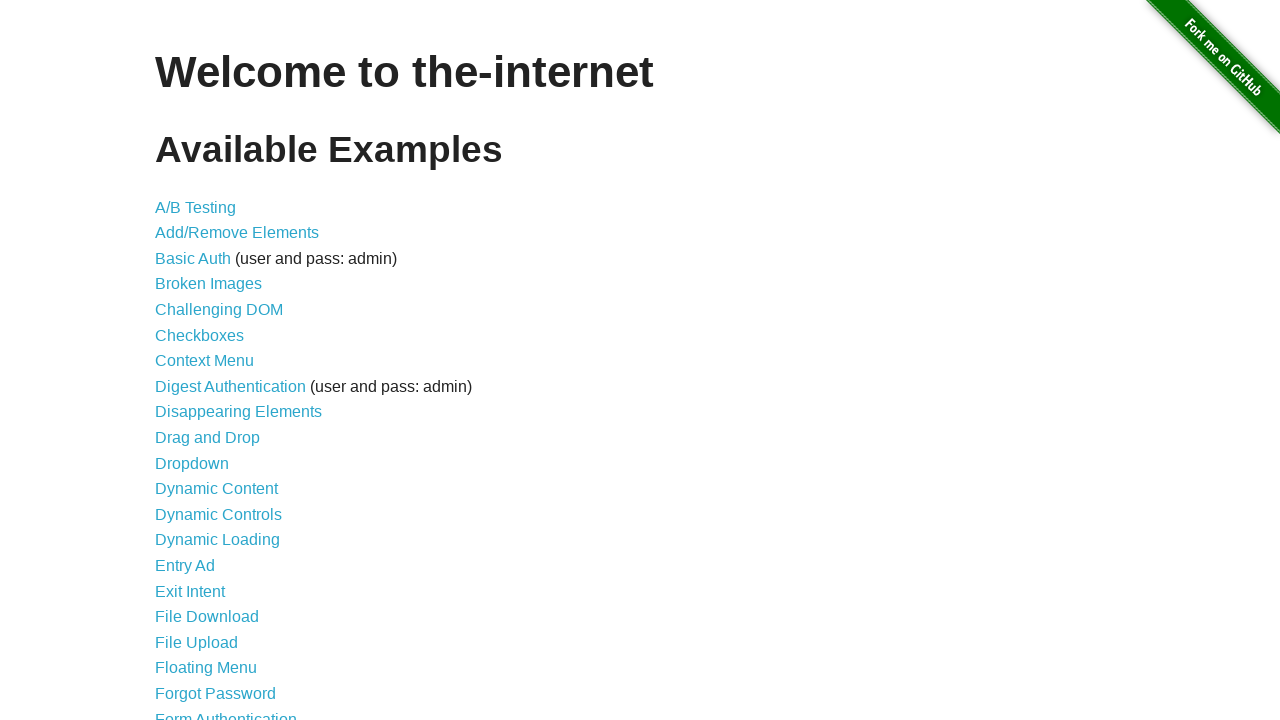

Clicked the 10th link in the list at (238, 412) on a >> nth=9
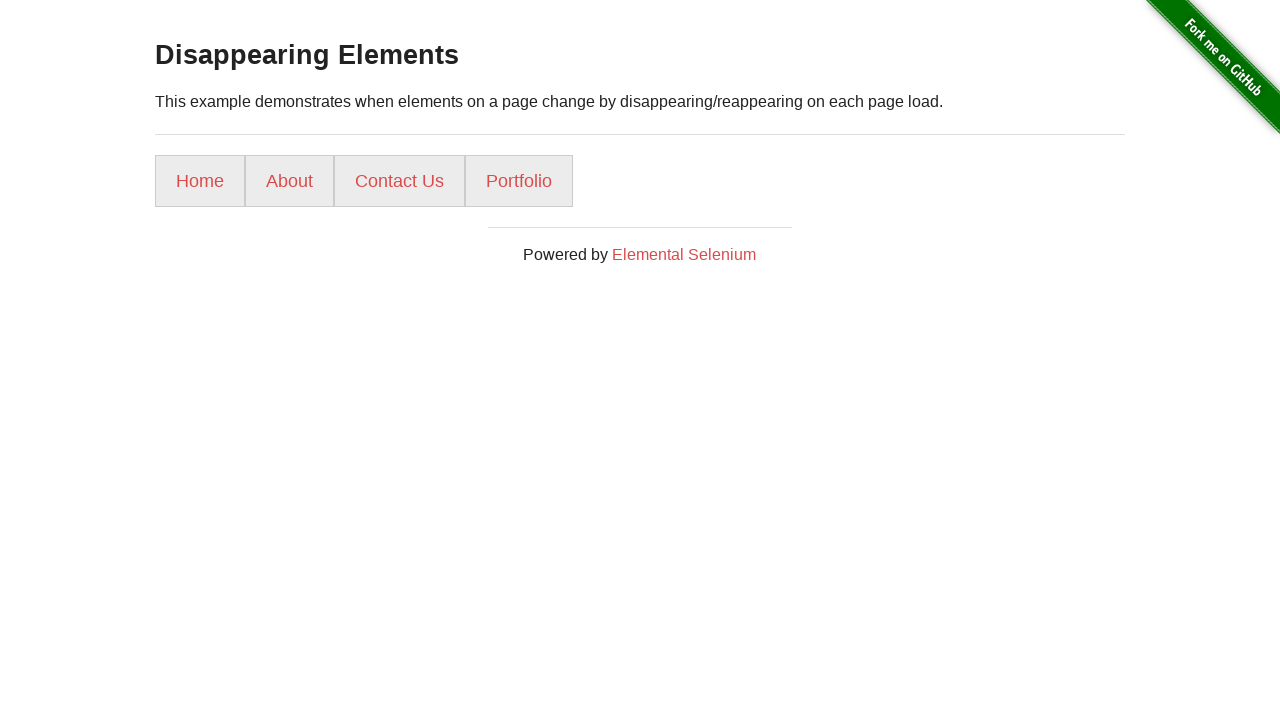

Waited for page navigation to complete
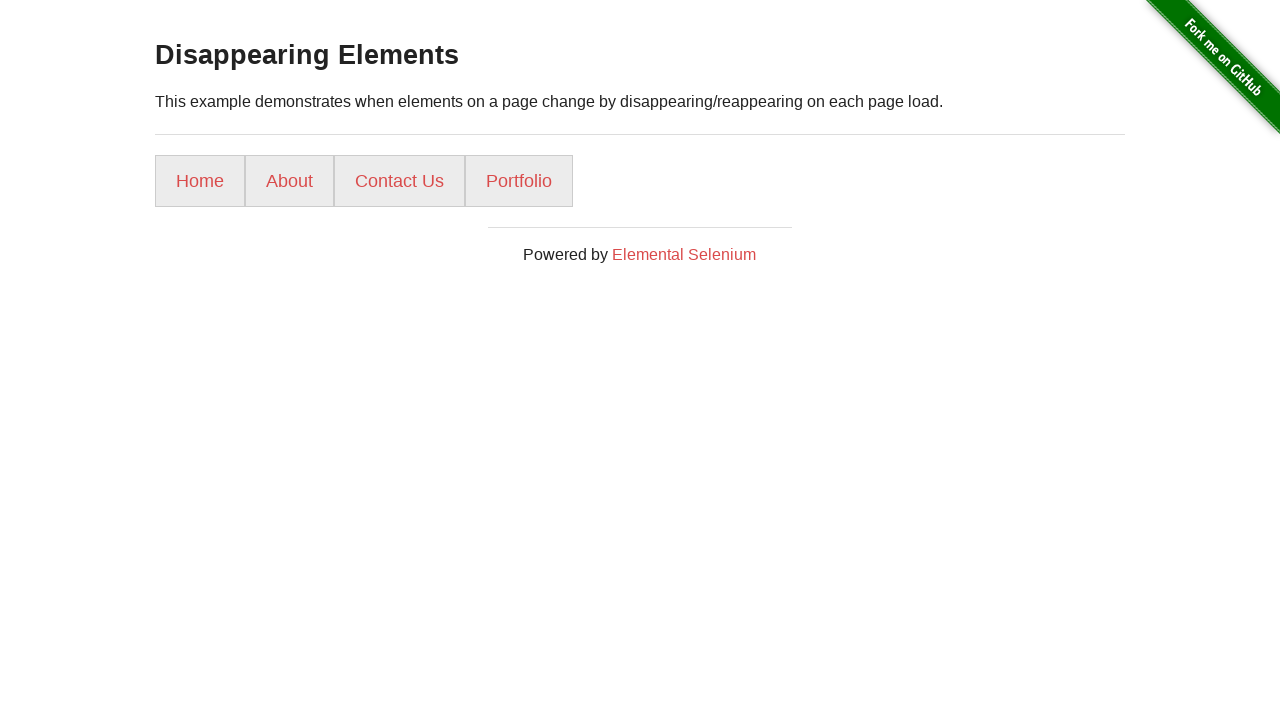

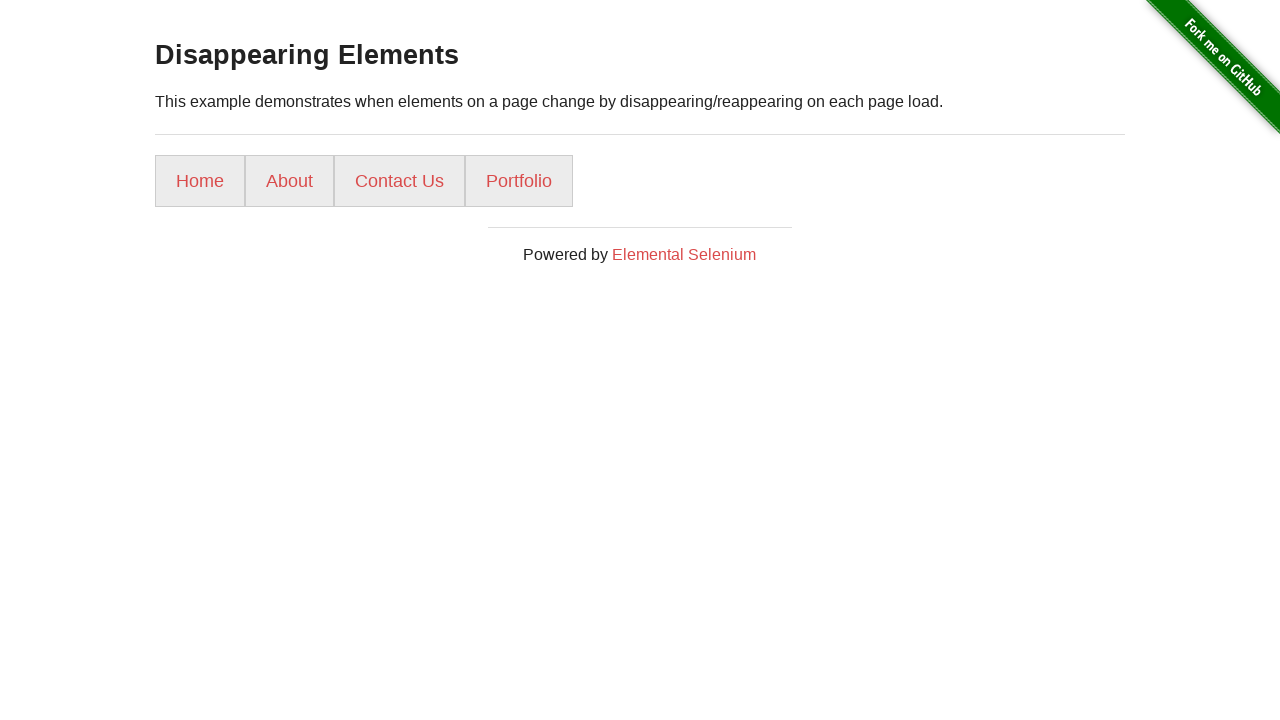